Tests serial permissions with allow setting by navigating to permission.site and clicking the serial button

Starting URL: https://permission.site/

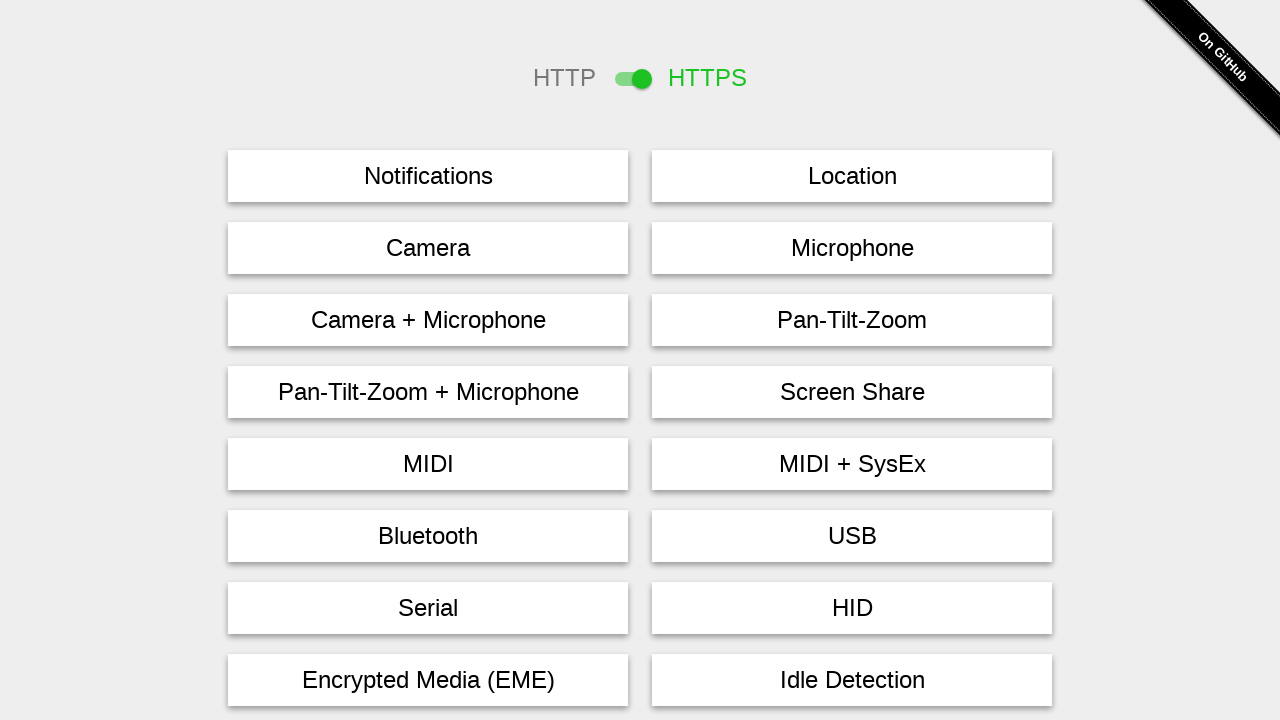

Clicked the serial permissions button at (428, 608) on #serial
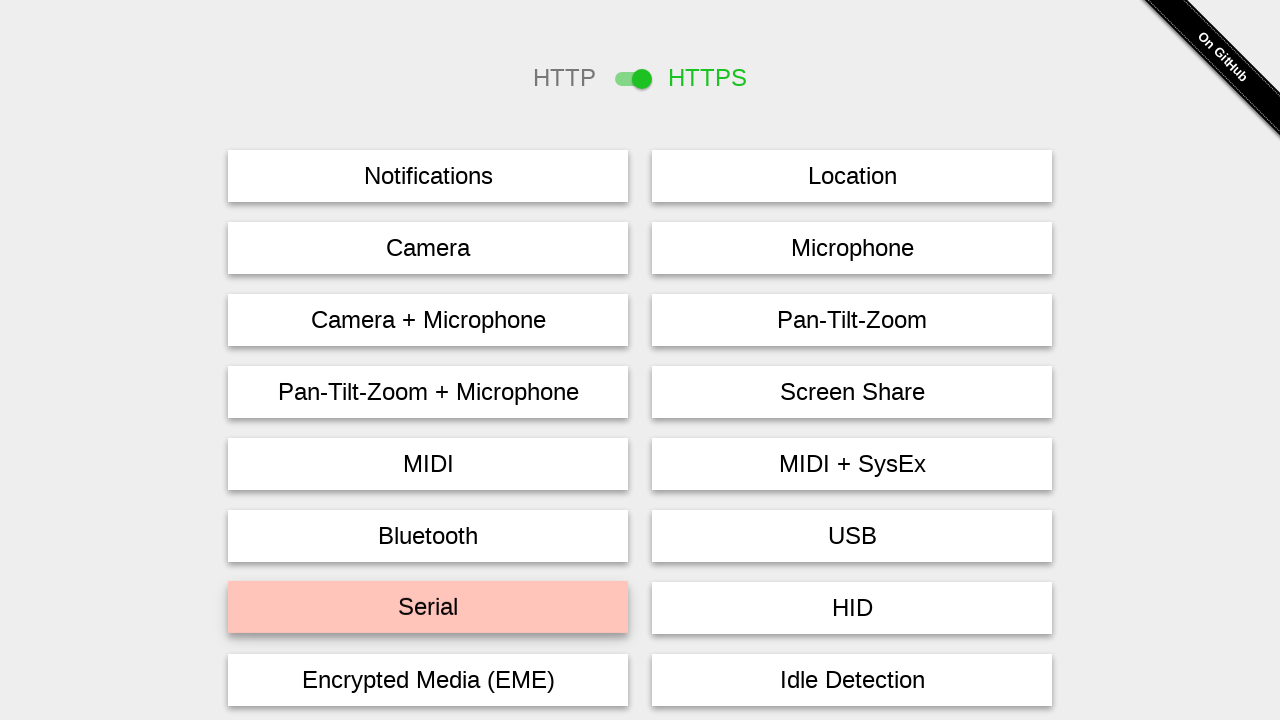

Waited for permission action to complete
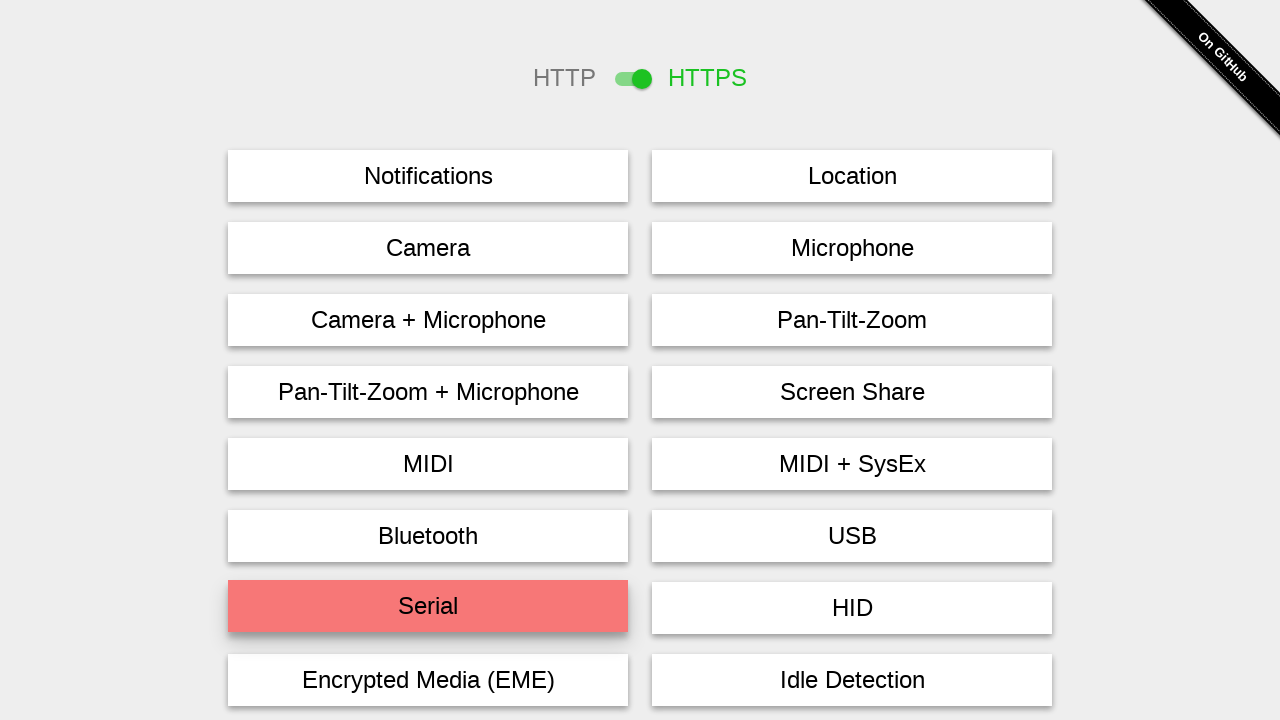

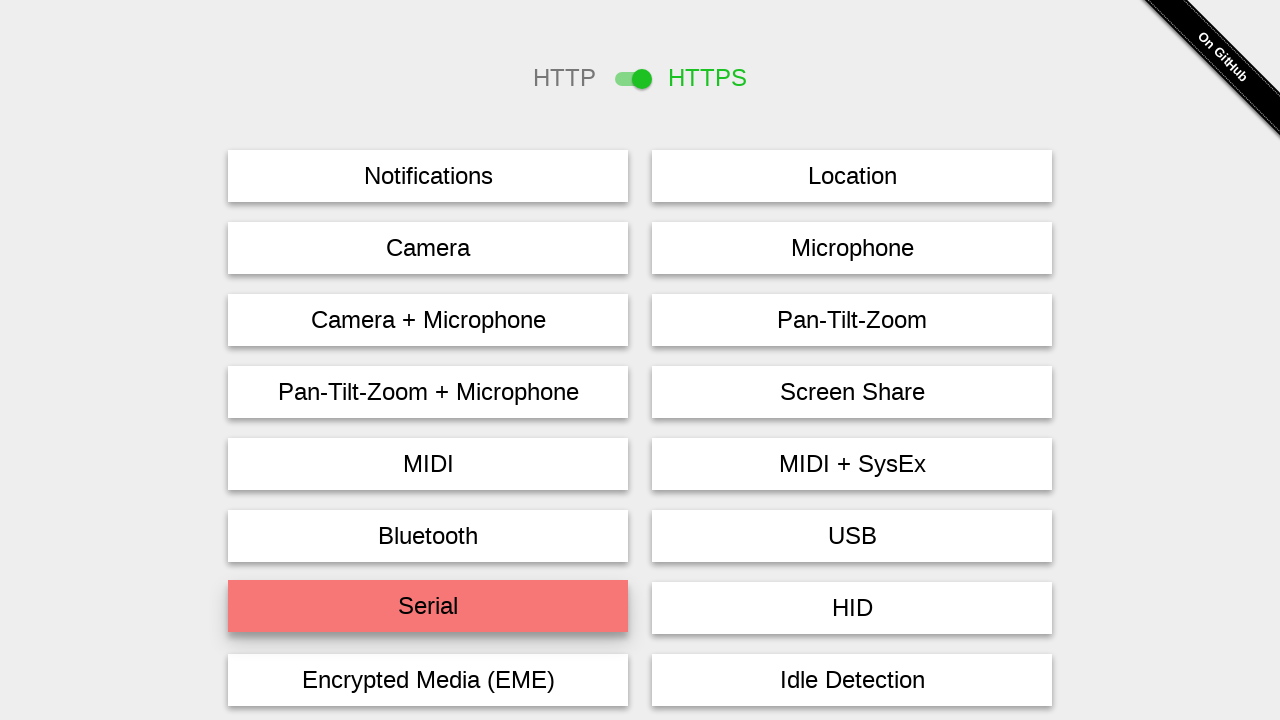